Tests dropdown select functionality by selecting options using different selection methods (by value and by visible text) on a dropdown element

Starting URL: https://the-internet.herokuapp.com/dropdown

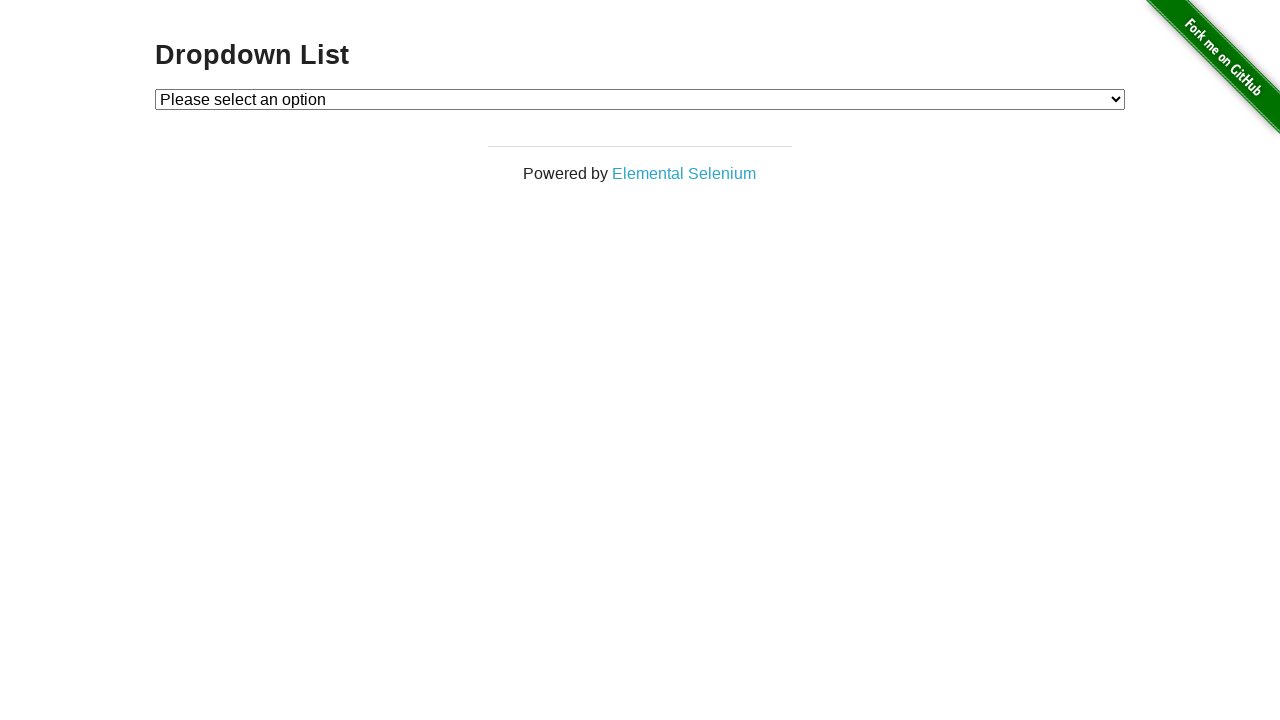

Dropdown page loaded and header element found
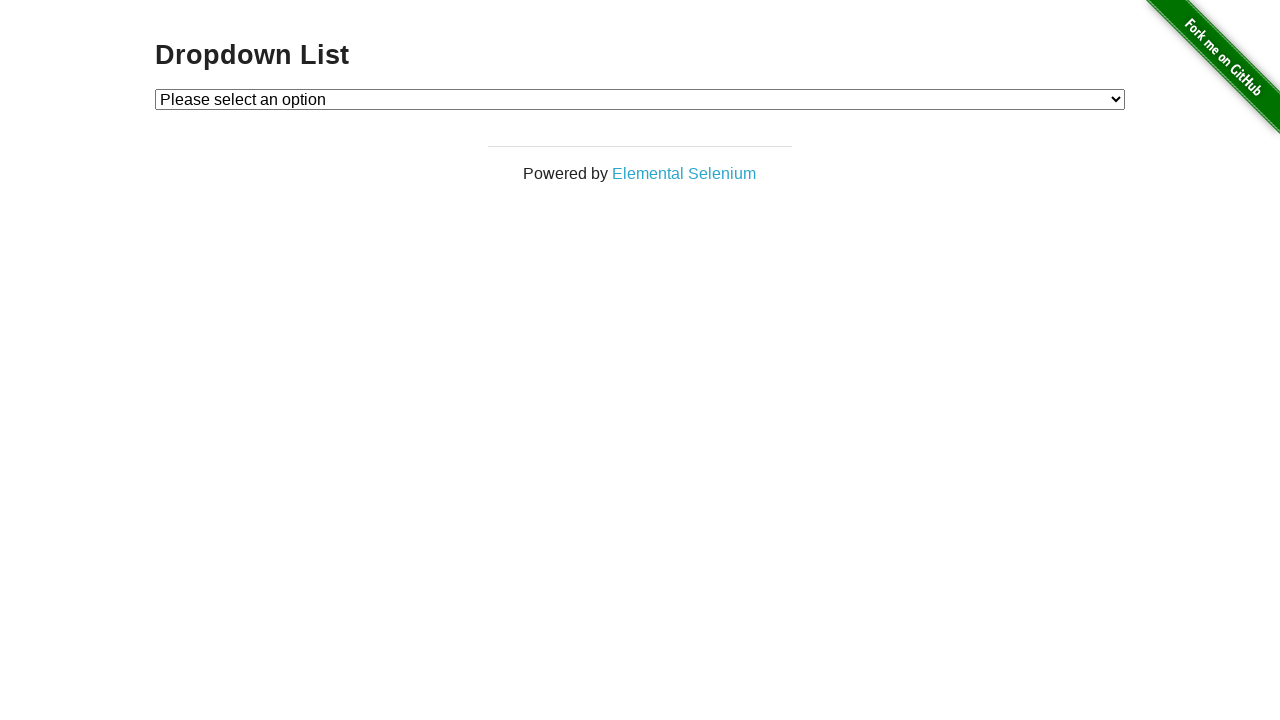

Selected 'Option 1' by value from dropdown on select#dropdown
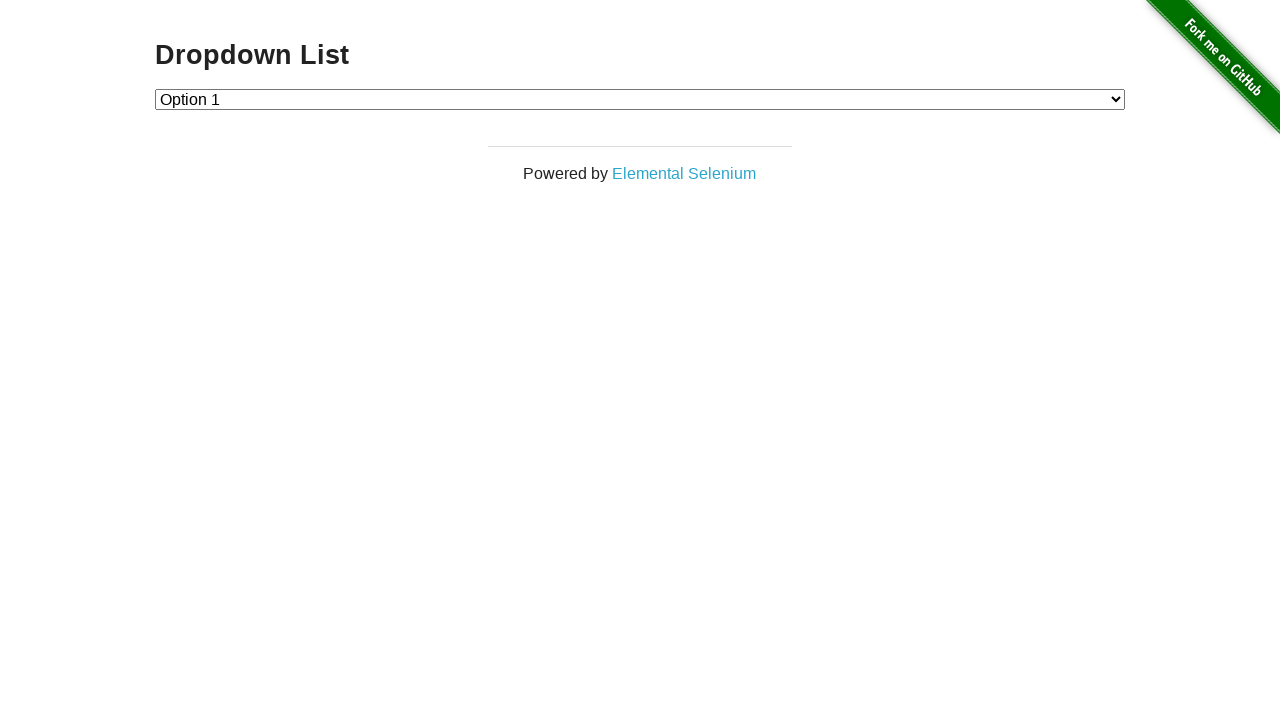

Page reloaded
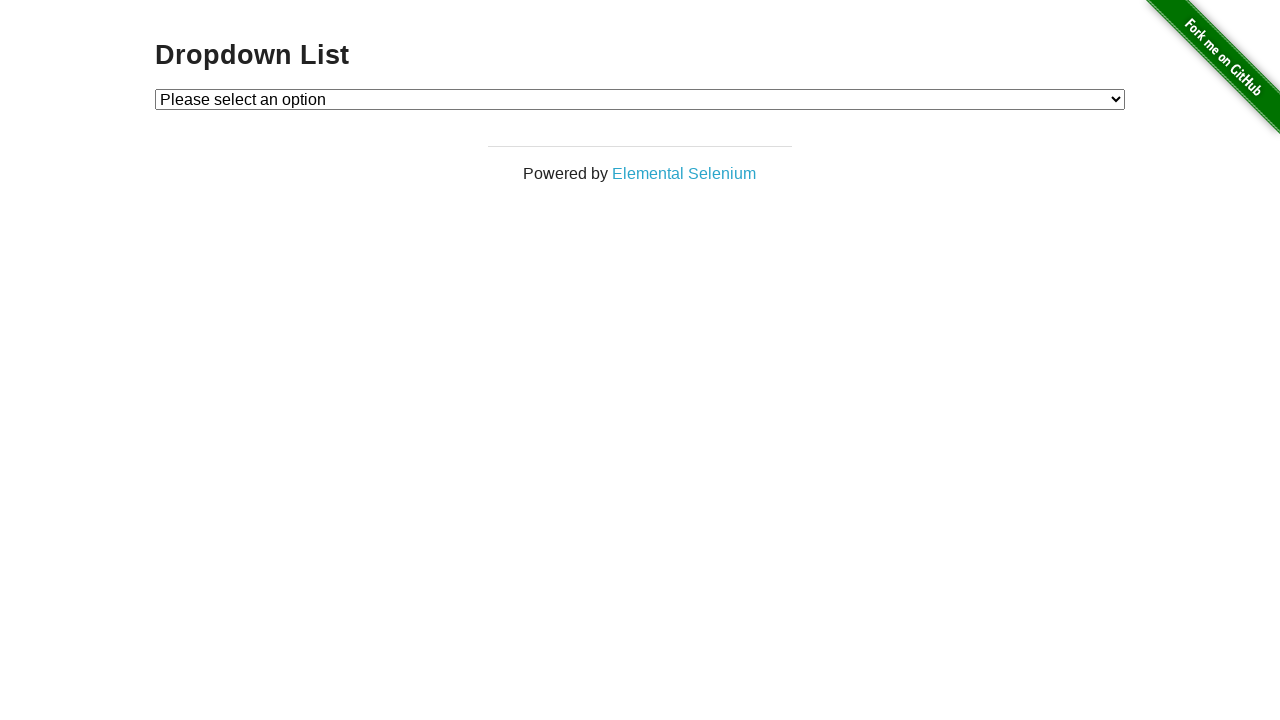

Dropdown element loaded after page reload
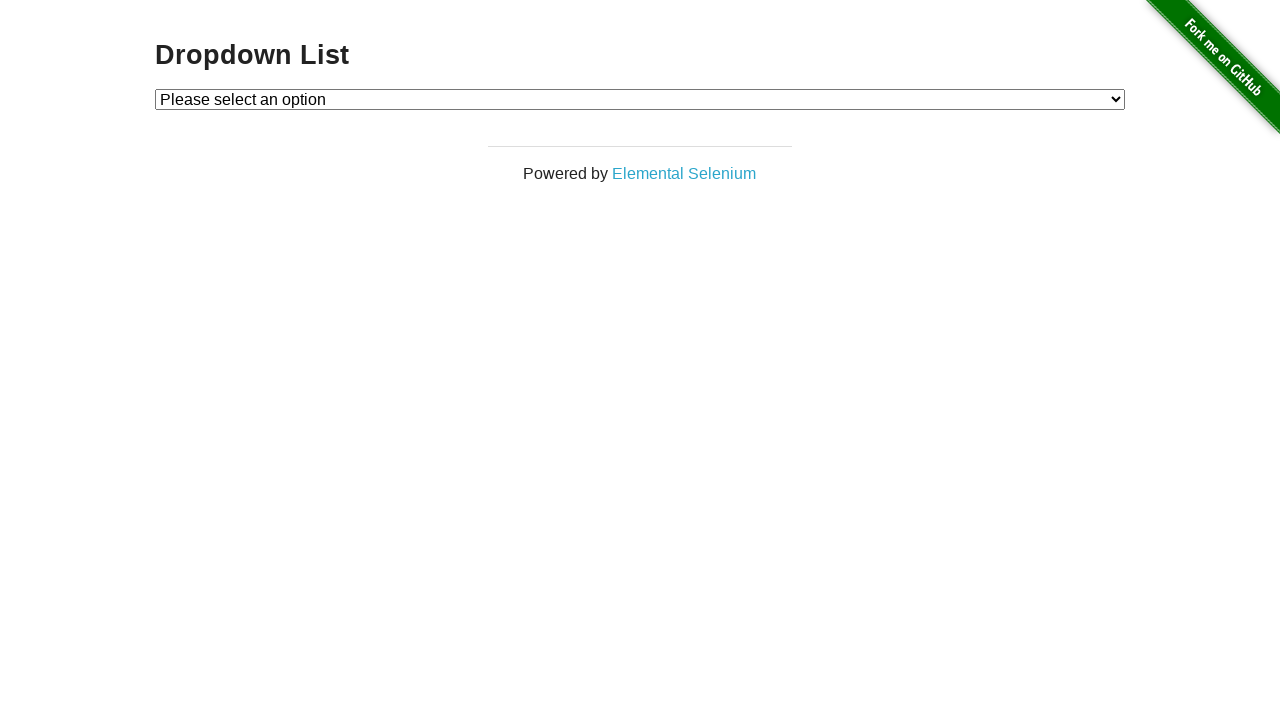

Selected 'Option 2' by visible text from dropdown on select#dropdown
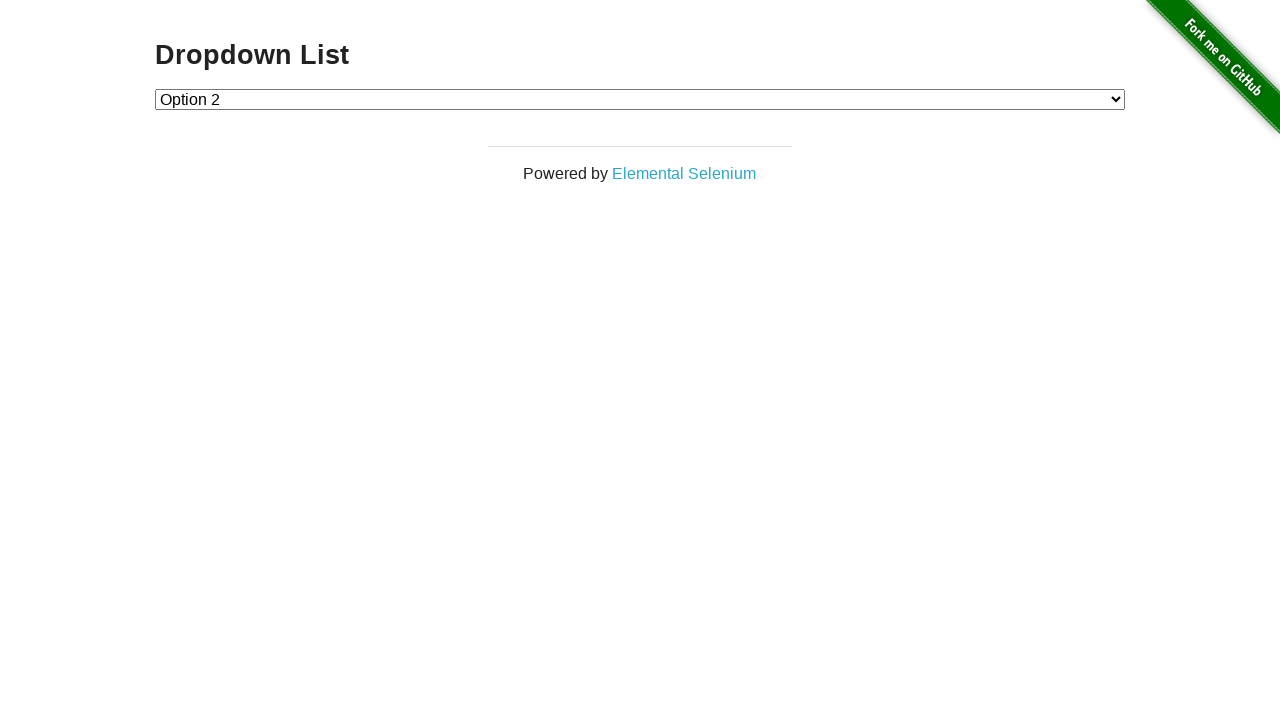

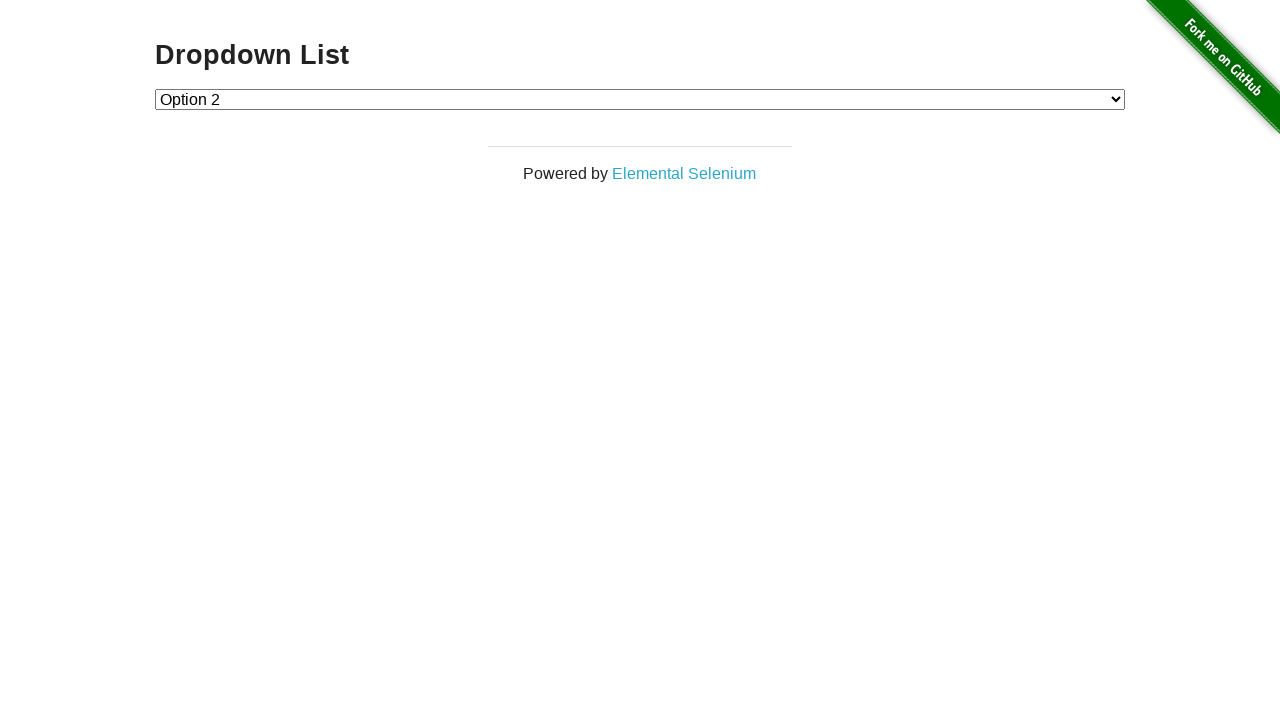